Tests that entering a product code populates the product description and stock fields automatically.

Starting URL: https://splendorous-starlight-c2b50a.netlify.app/

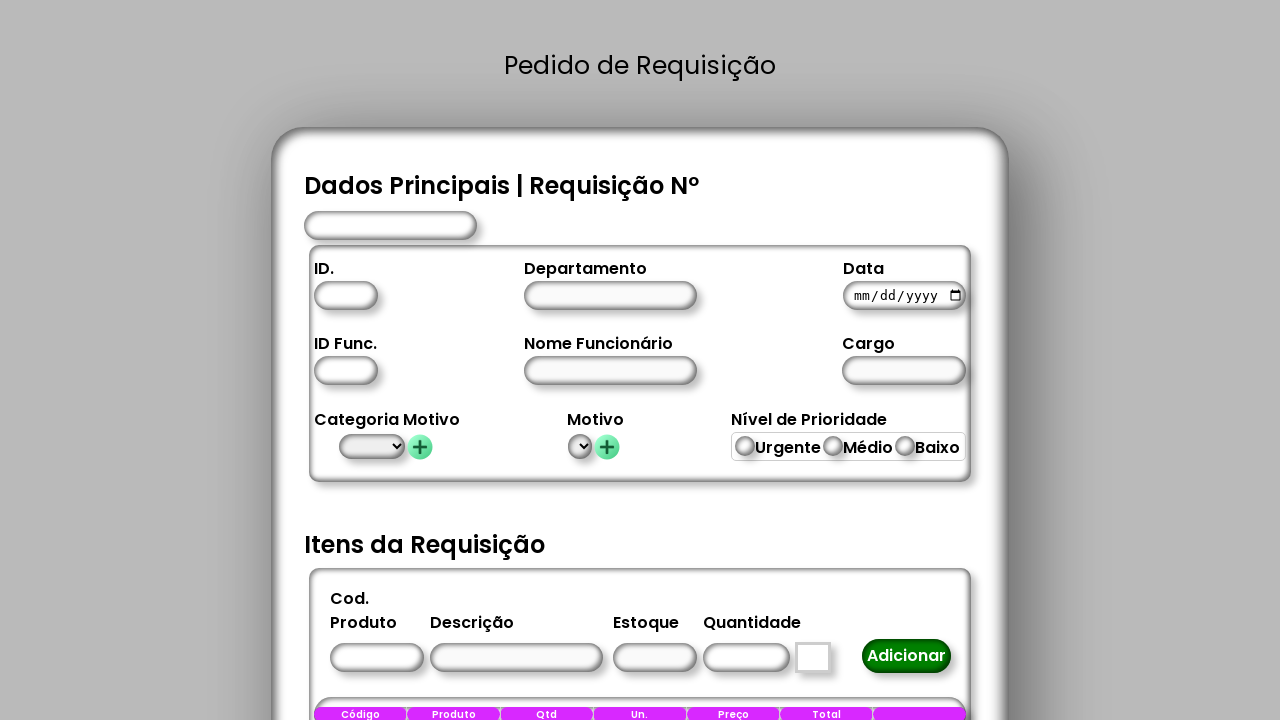

Clicked product code input field at (376, 658) on #CodigoProduto
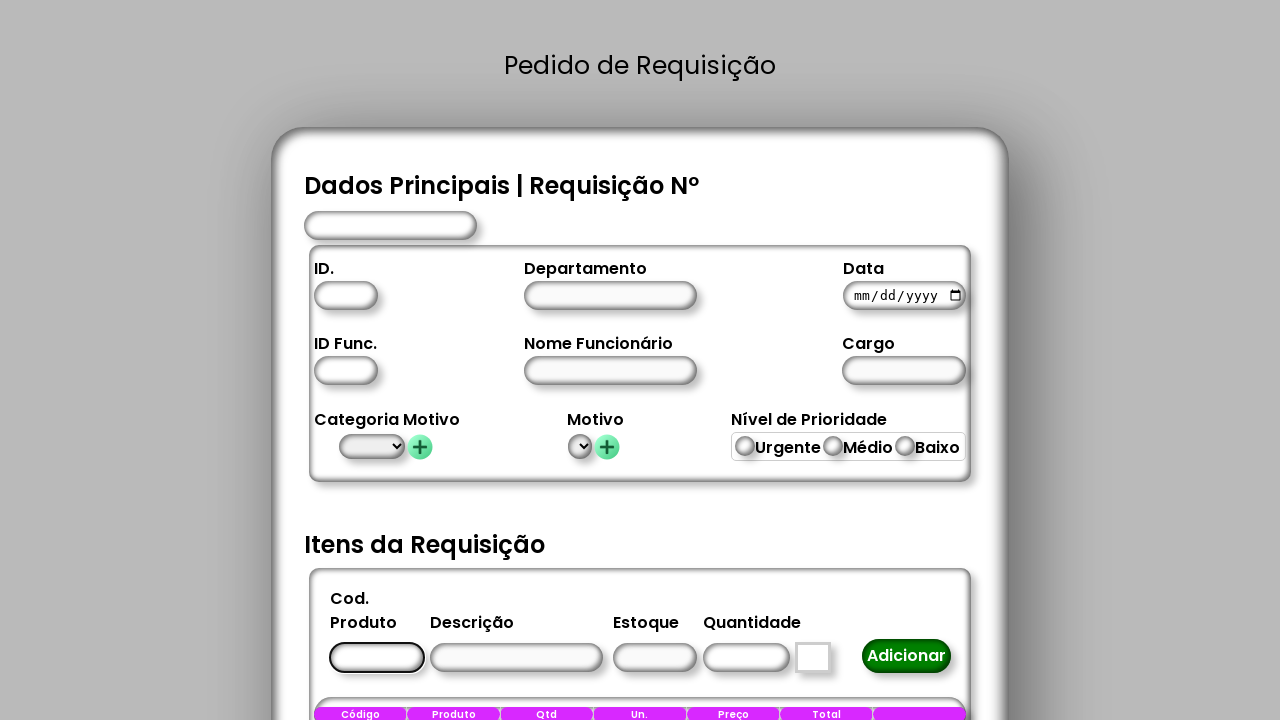

Filled product code field with '1' on #CodigoProduto
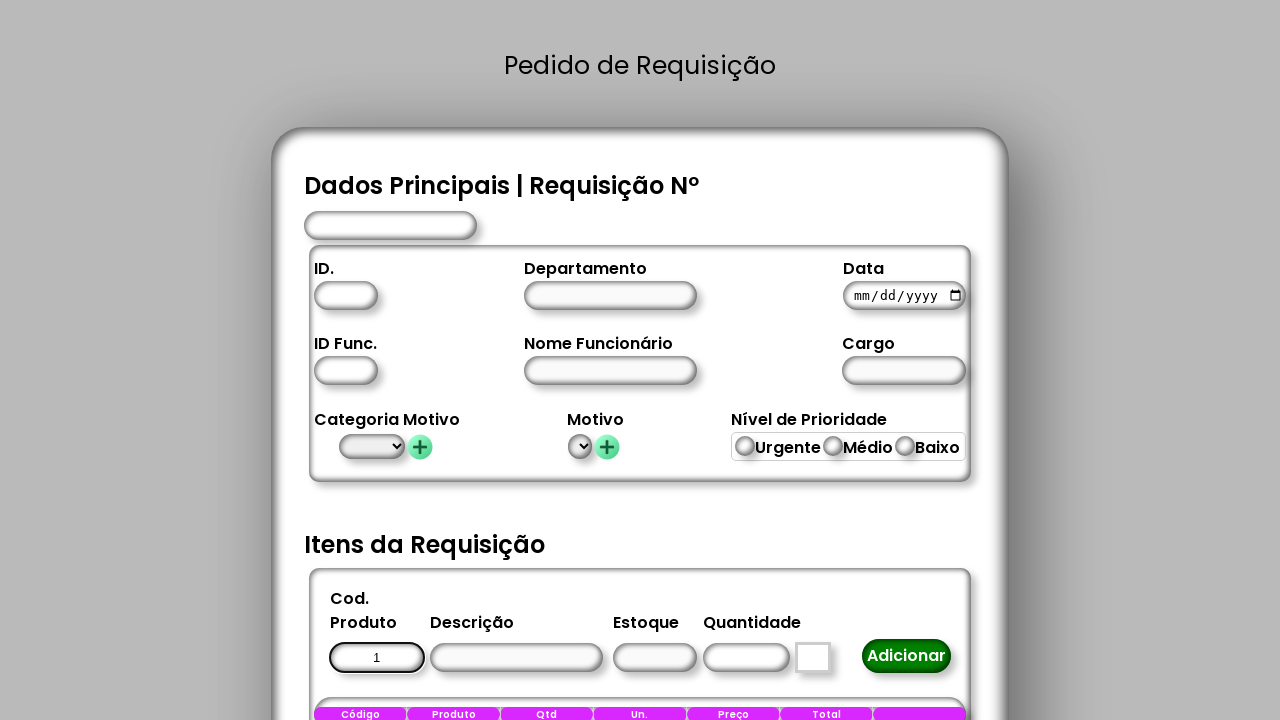

Product description field loaded and populated automatically
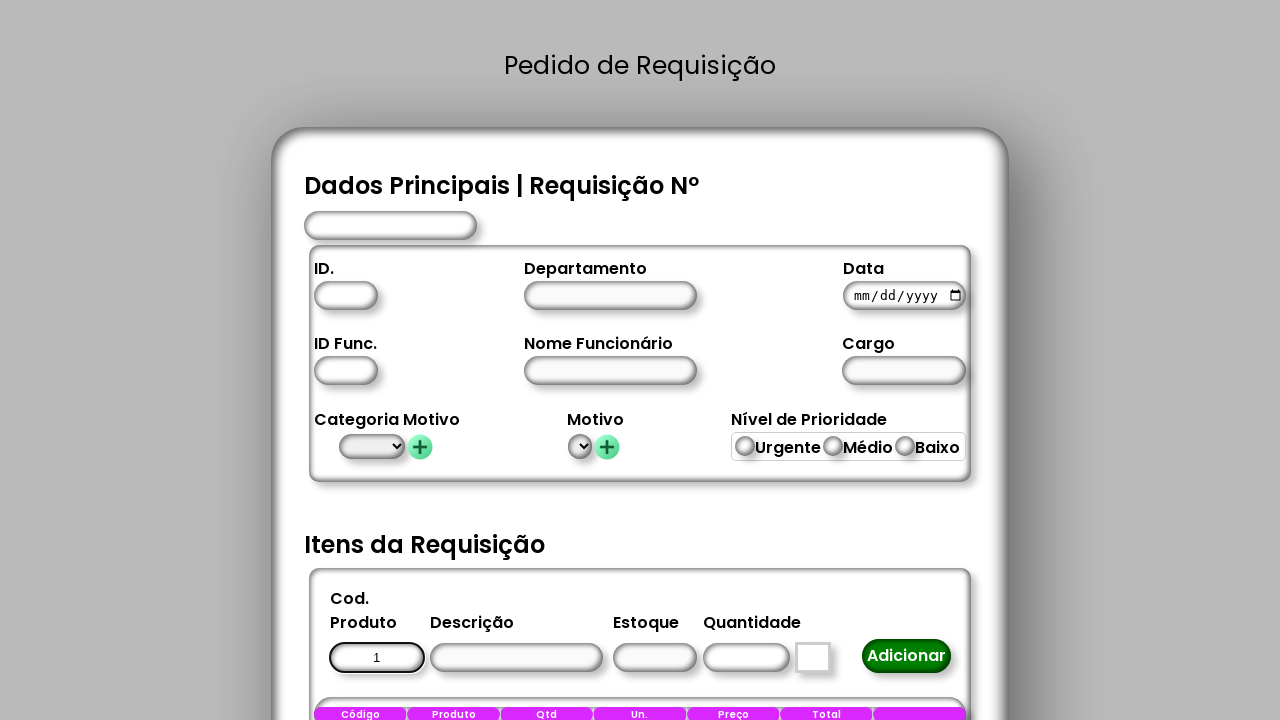

Stock field loaded and populated automatically
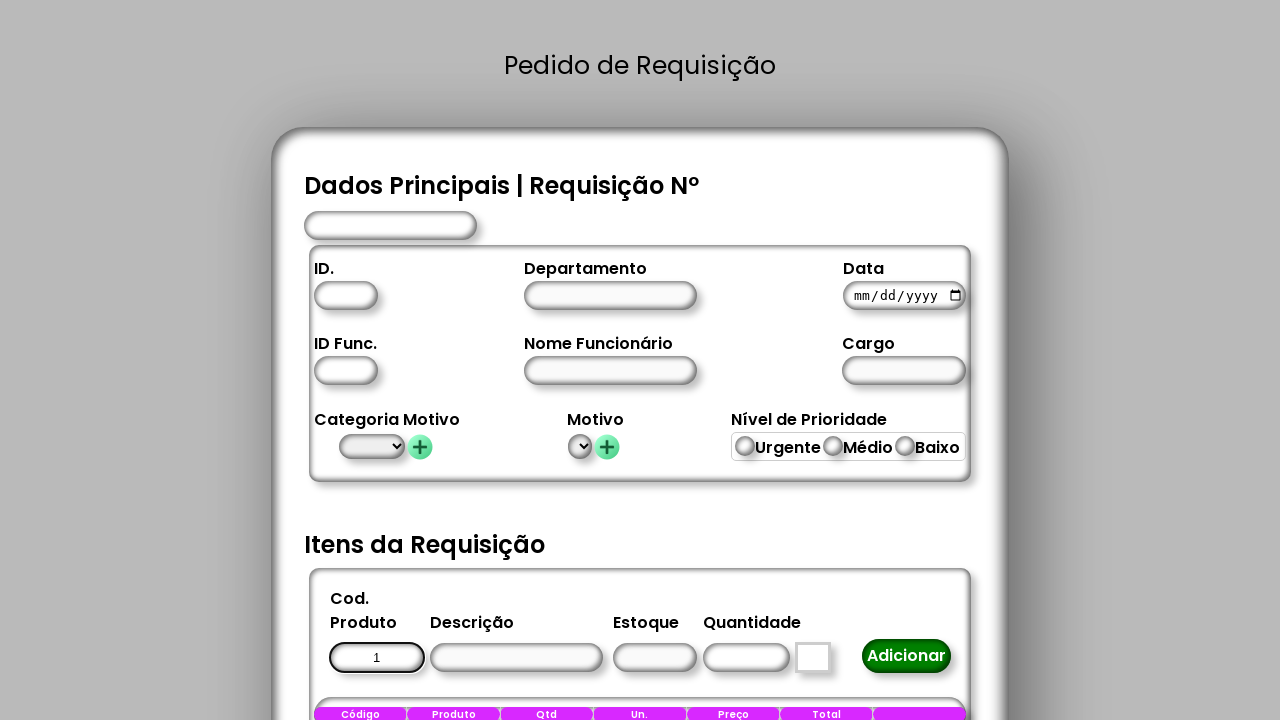

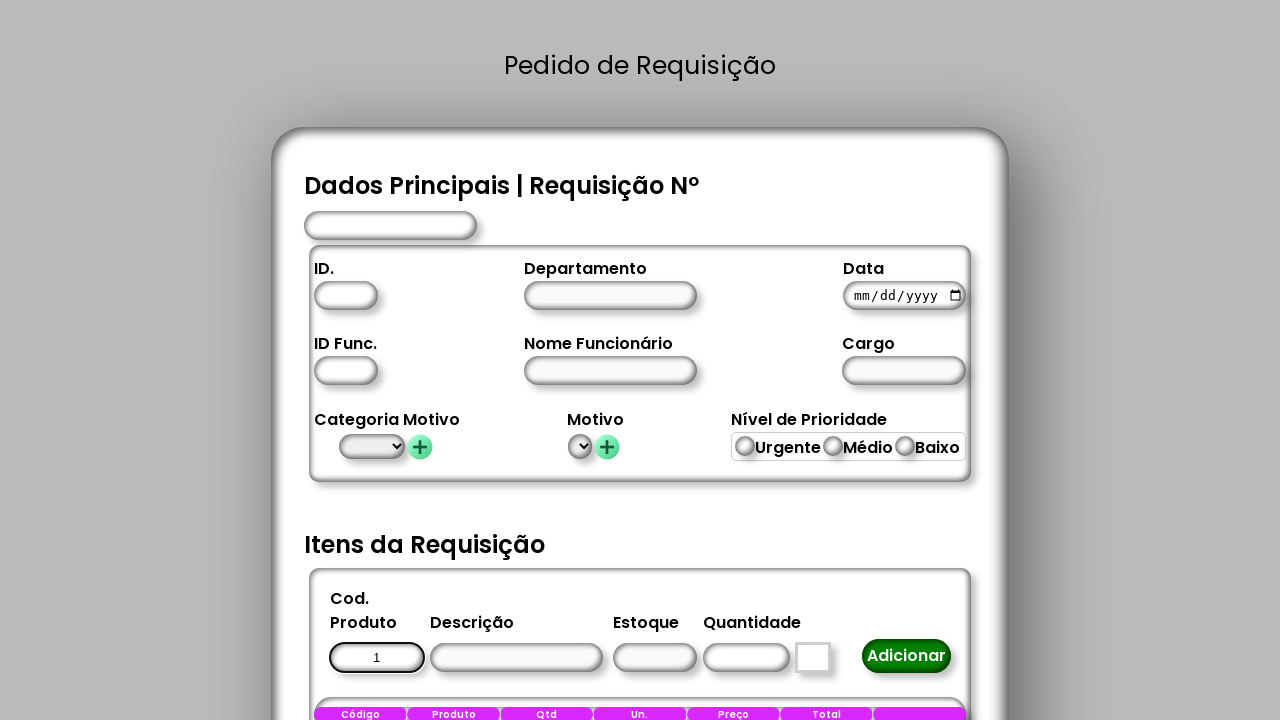